Tests double-click functionality on a button and verifies that the expected text appears

Starting URL: https://automationfc.github.io/basic-form/index.html

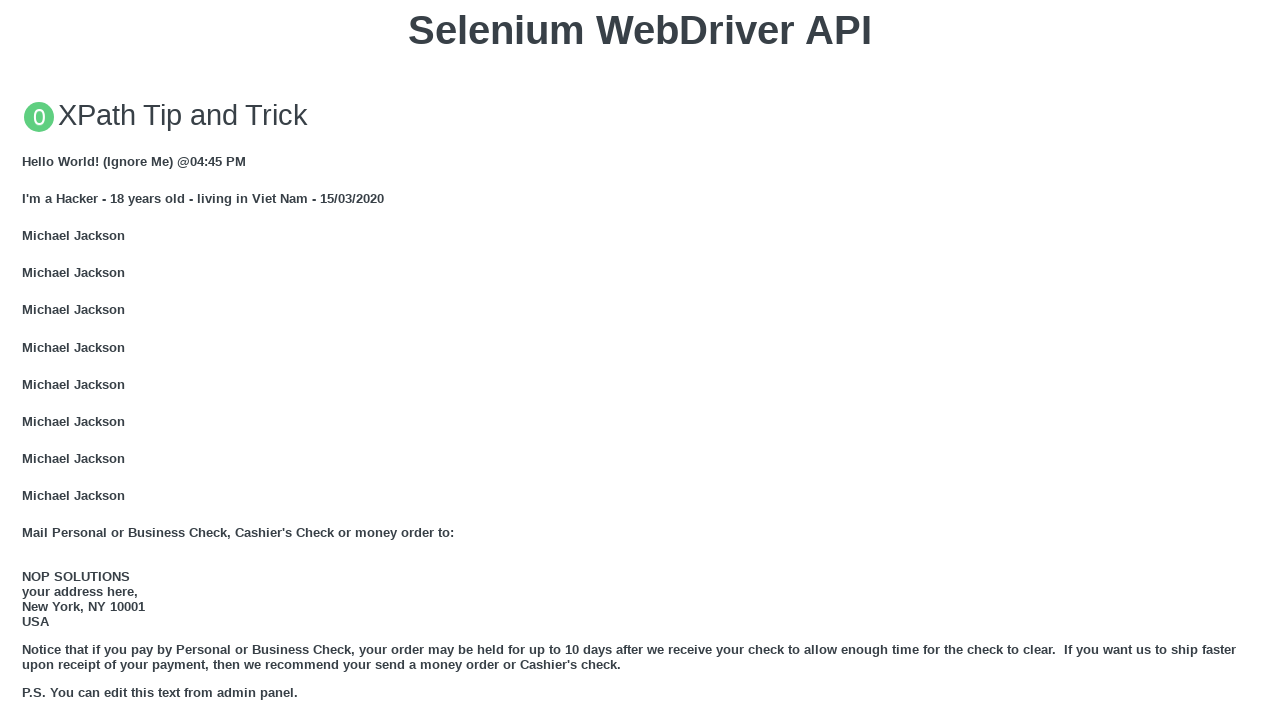

Scrolled double-click button into view
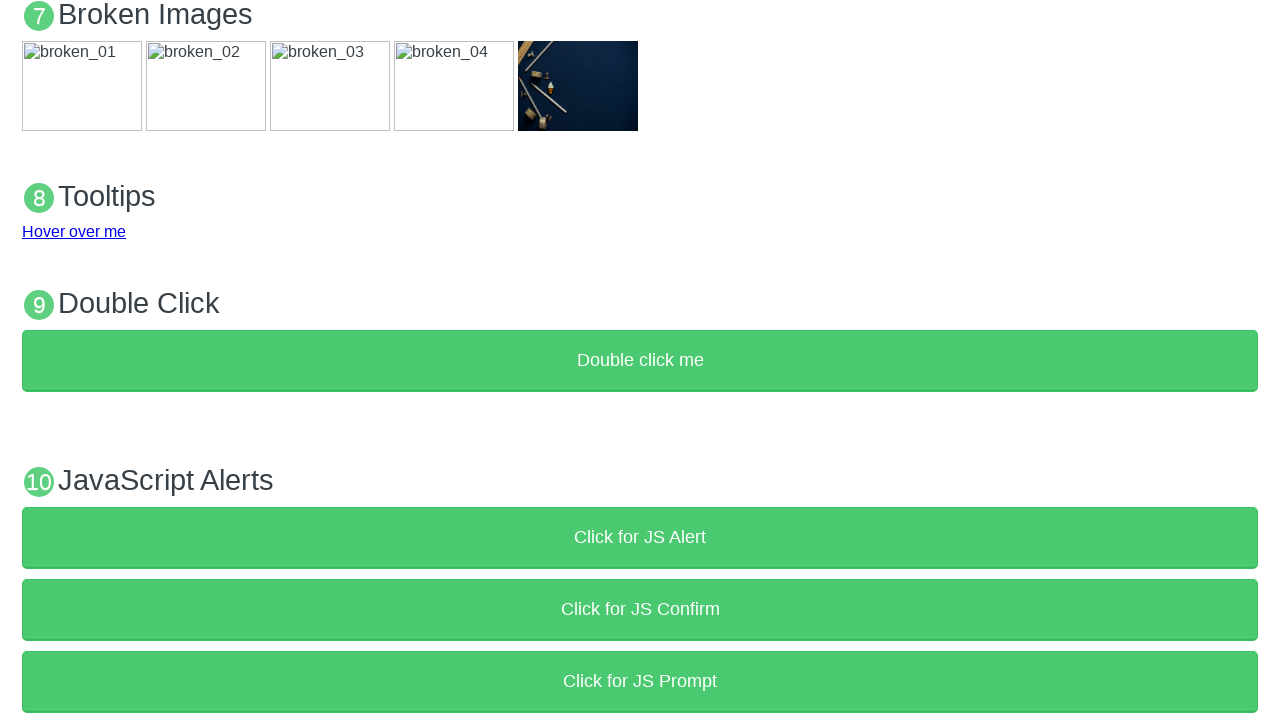

Double-clicked the 'Double click me' button at (640, 361) on button:has-text('Double click me')
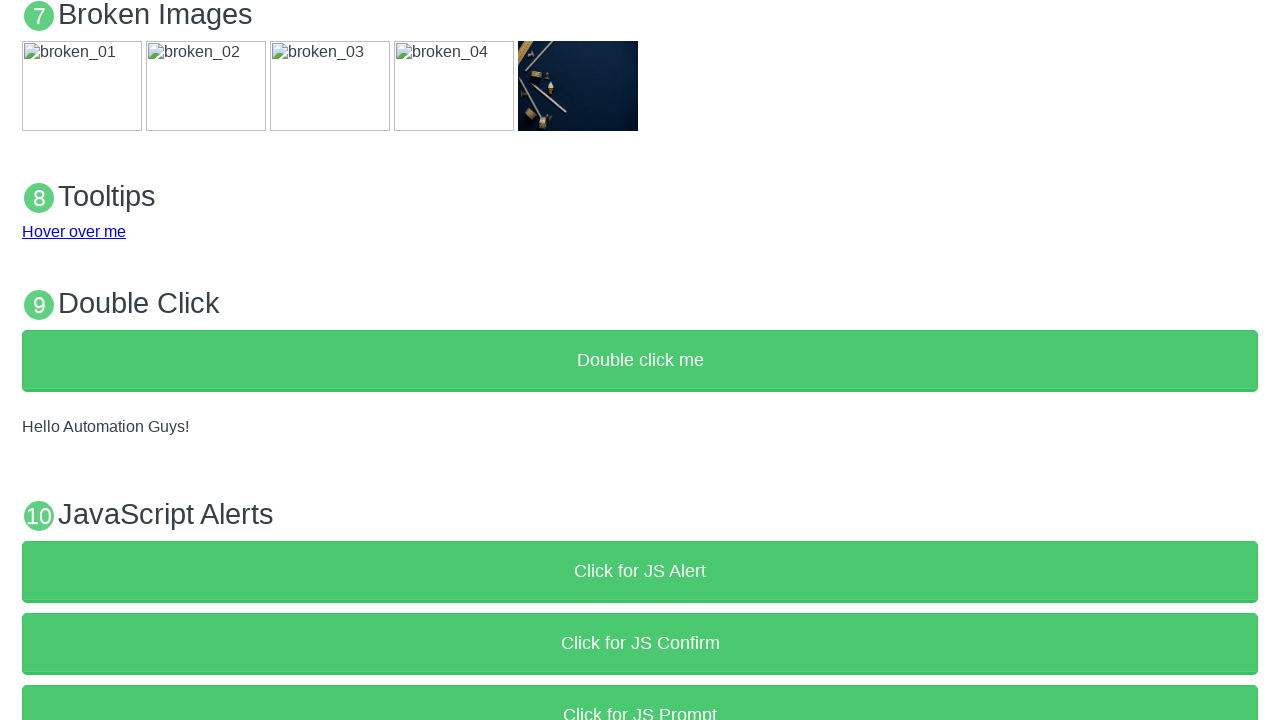

Verified that 'Hello Automation Guys!' text appeared after double-click
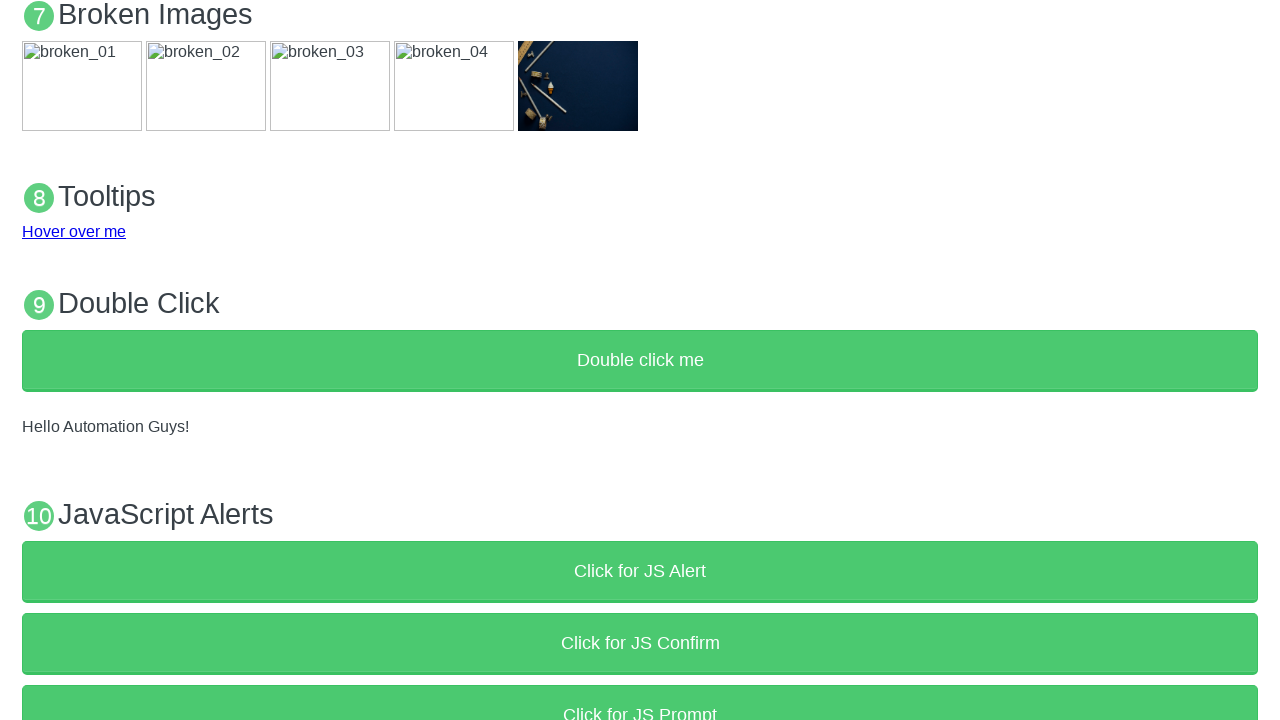

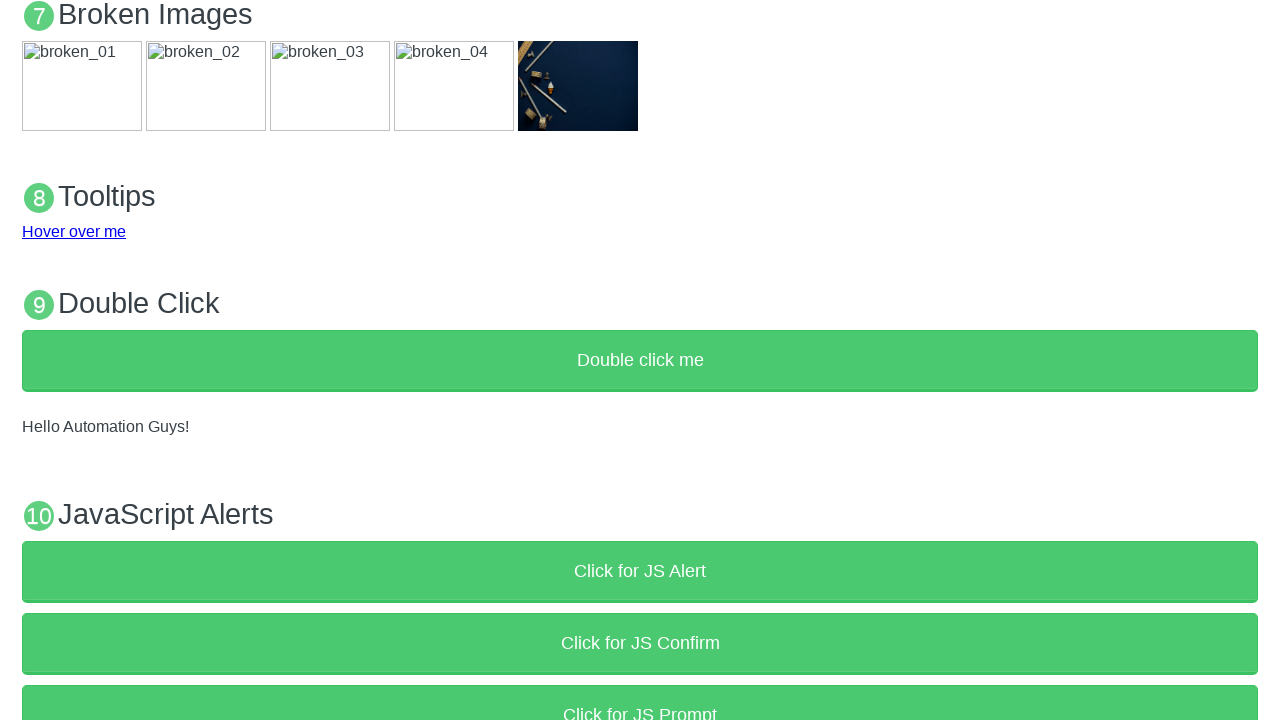